Opens the LIC India website, then opens a new browser window/tab and navigates to HDFC Bank website, demonstrating multi-window handling.

Starting URL: https://licindia.in/

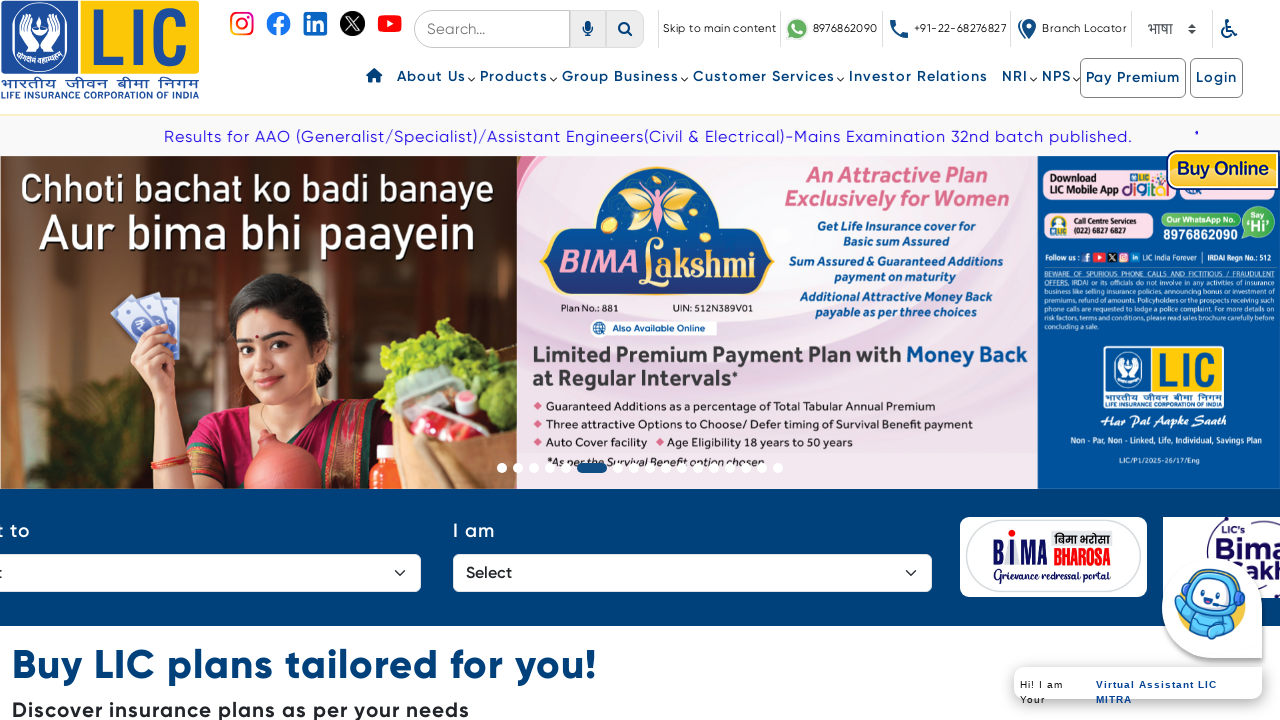

LIC India page loaded (domcontentloaded)
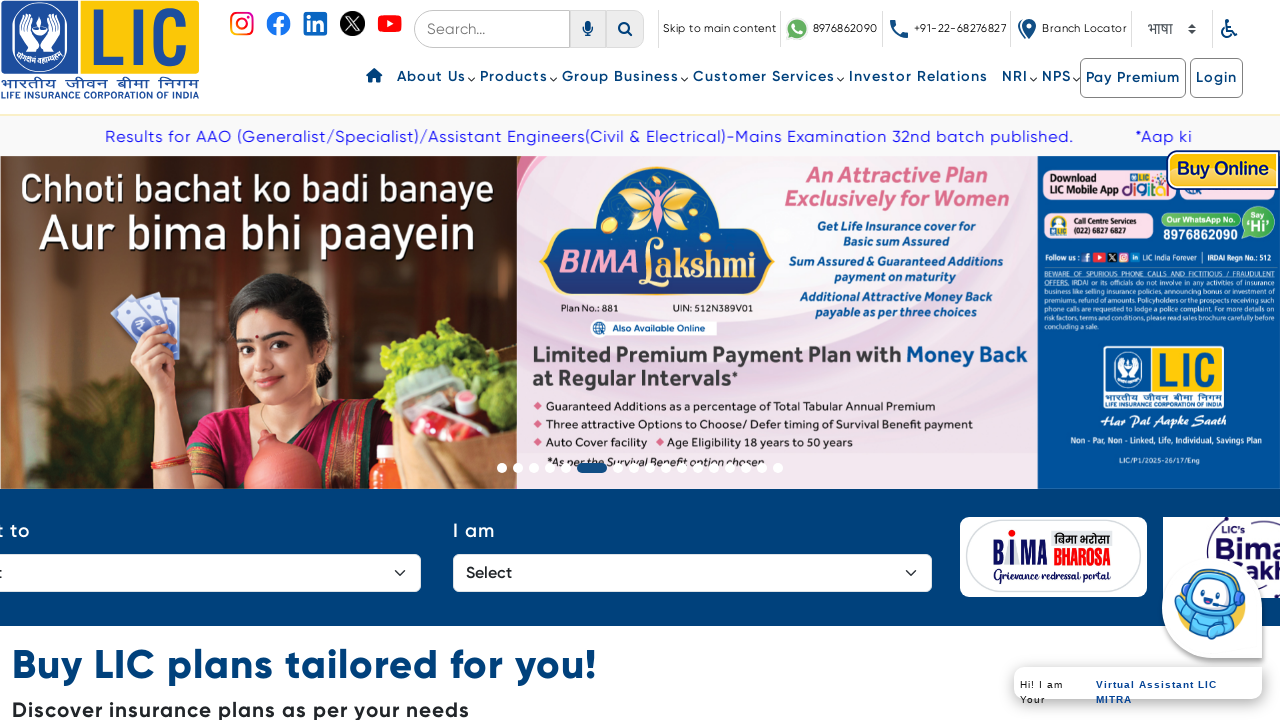

Opened a new browser tab/window
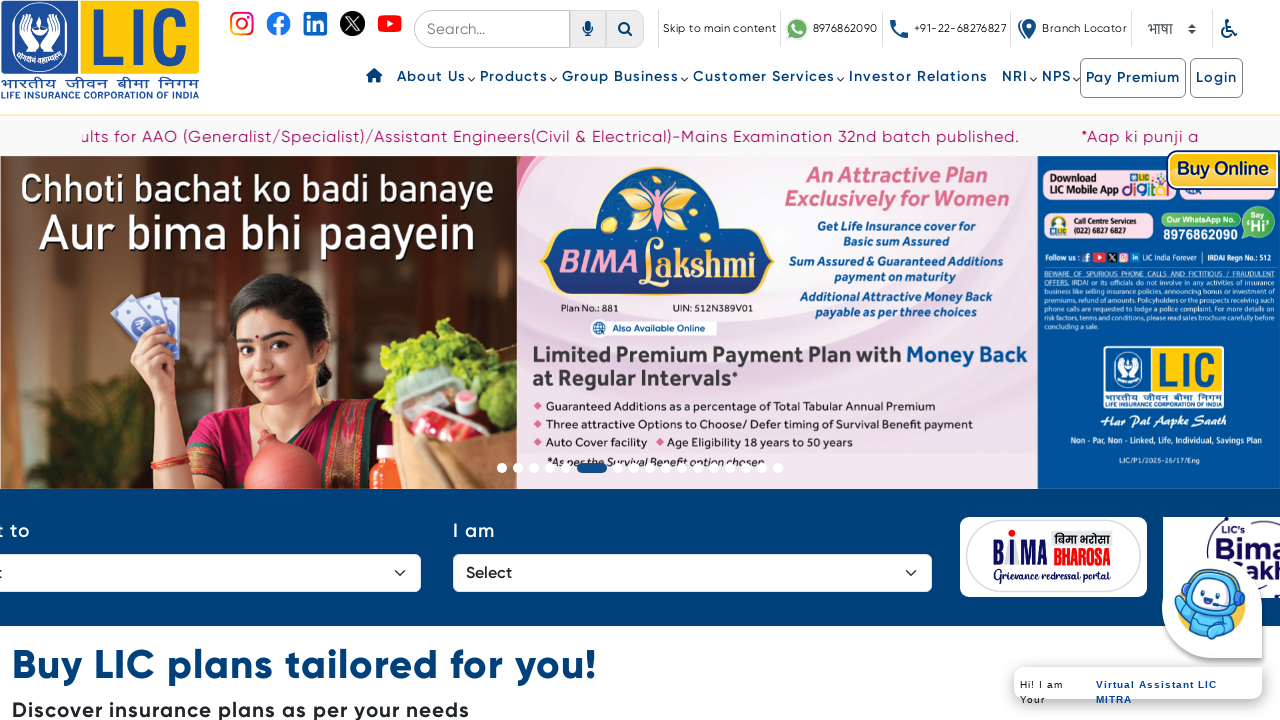

Navigated new tab to HDFC Bank website (https://www.hdfcbank.com/)
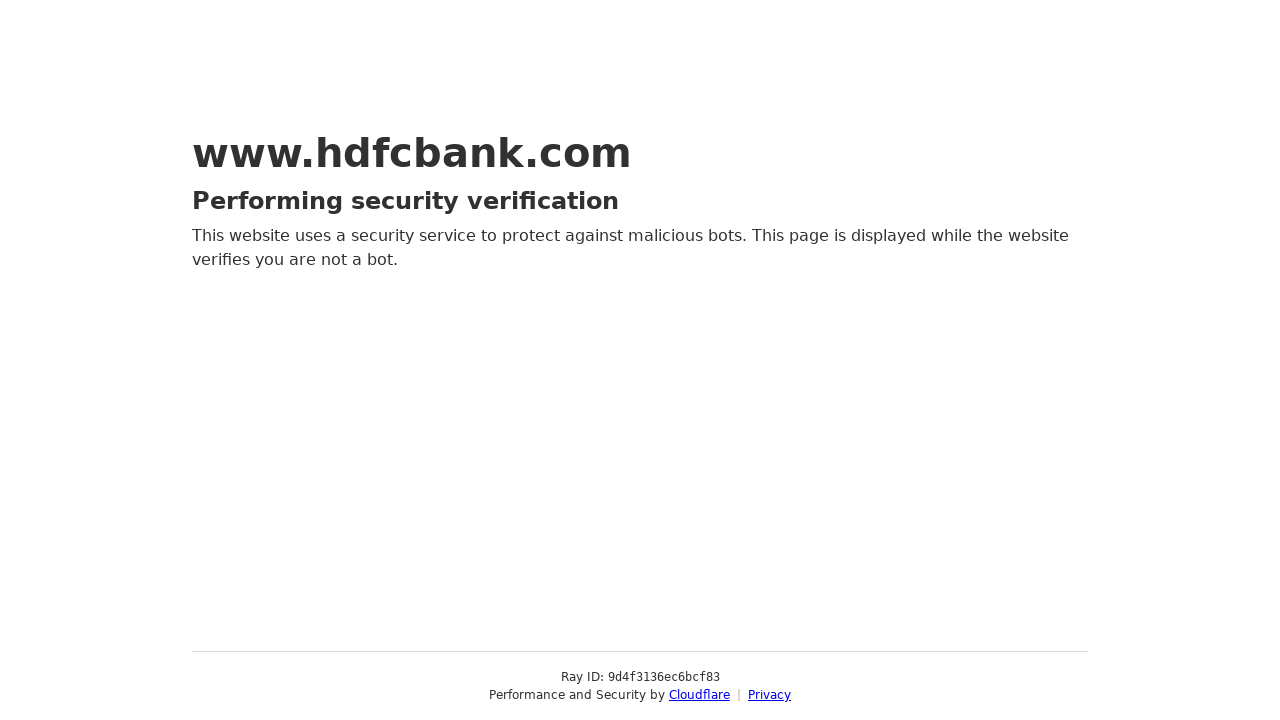

HDFC Bank page loaded (domcontentloaded)
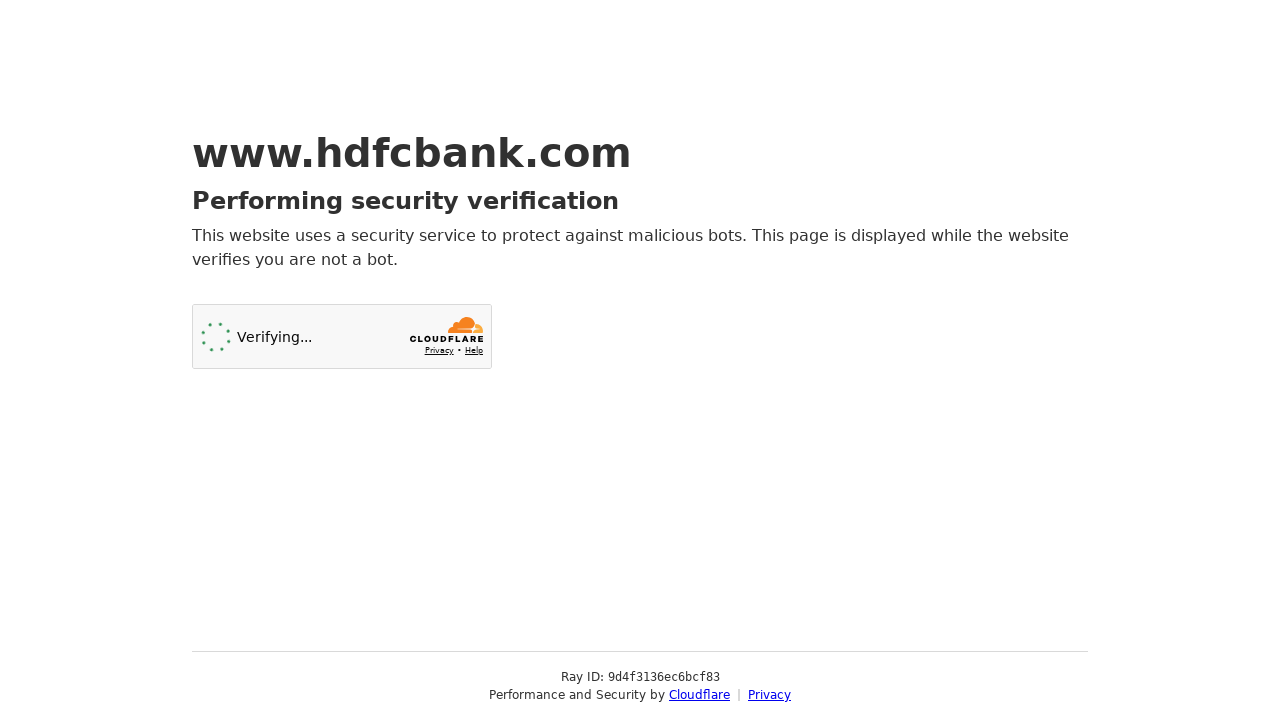

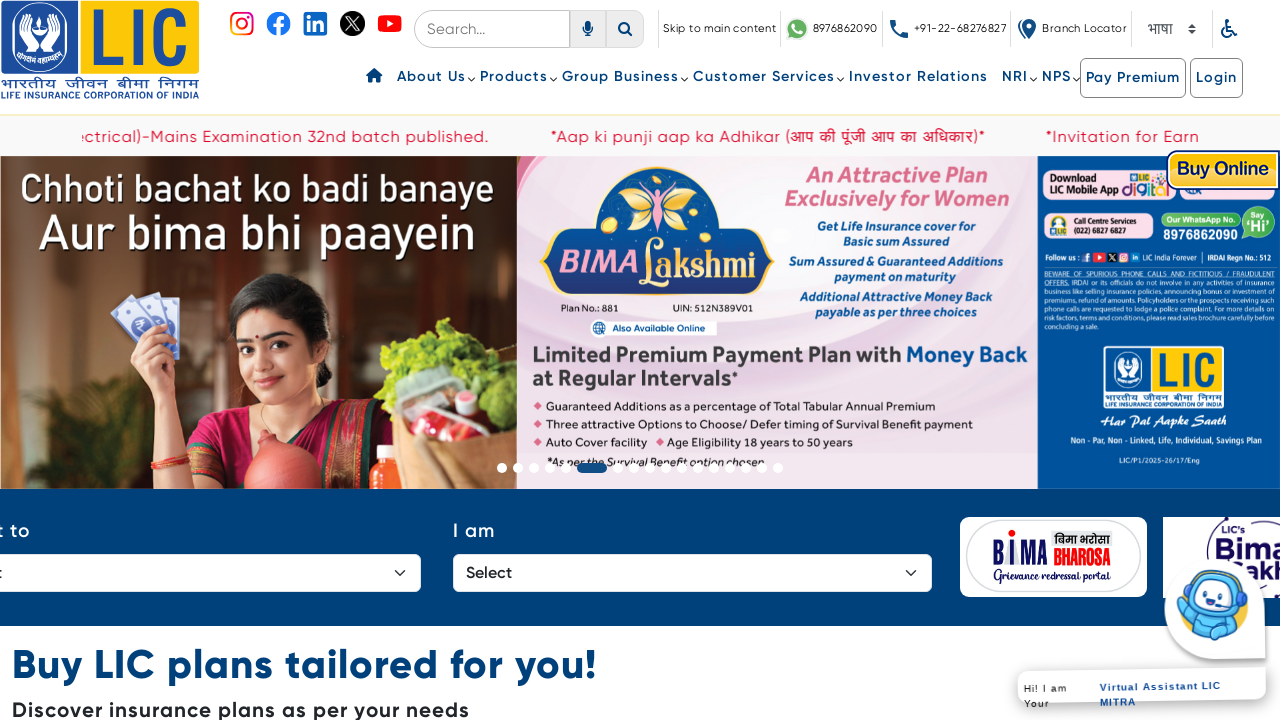